Tests user registration flow by filling out a registration form with personal details and submitting it to create a new account

Starting URL: https://parabank.parasoft.com/parabank/index.htm

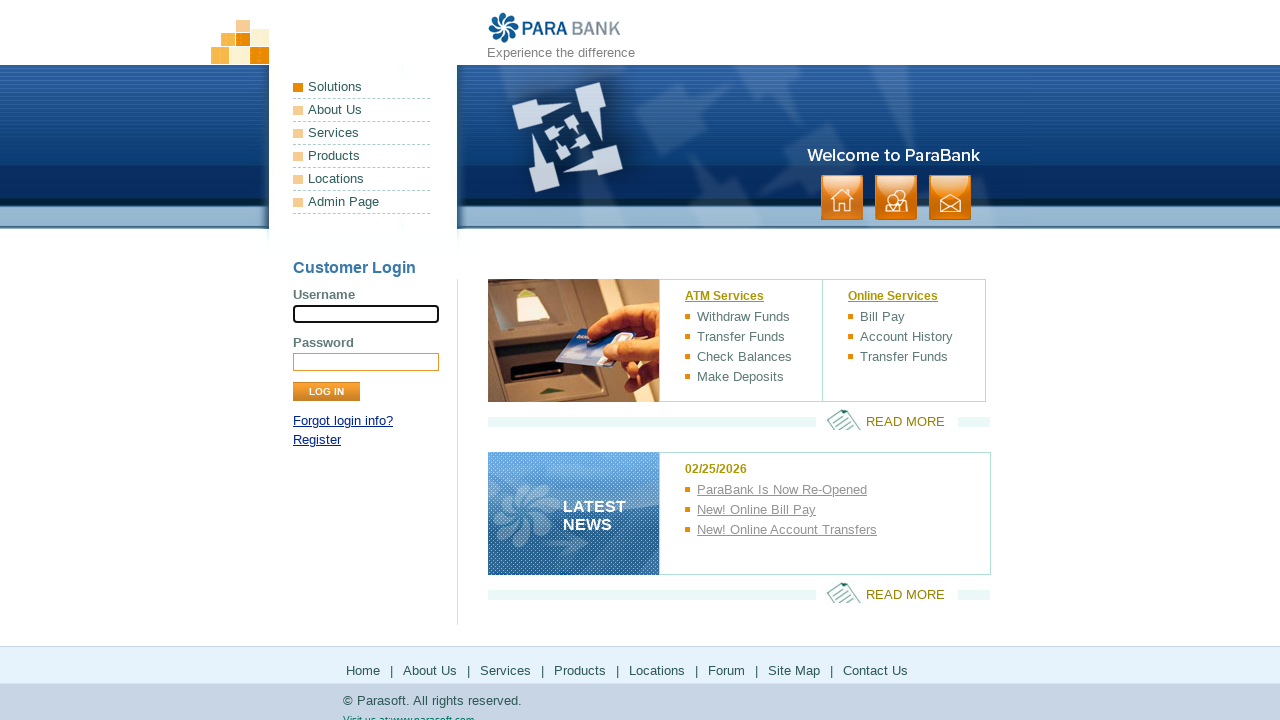

Clicked Register link to navigate to registration form at (317, 440) on a:text('Register')
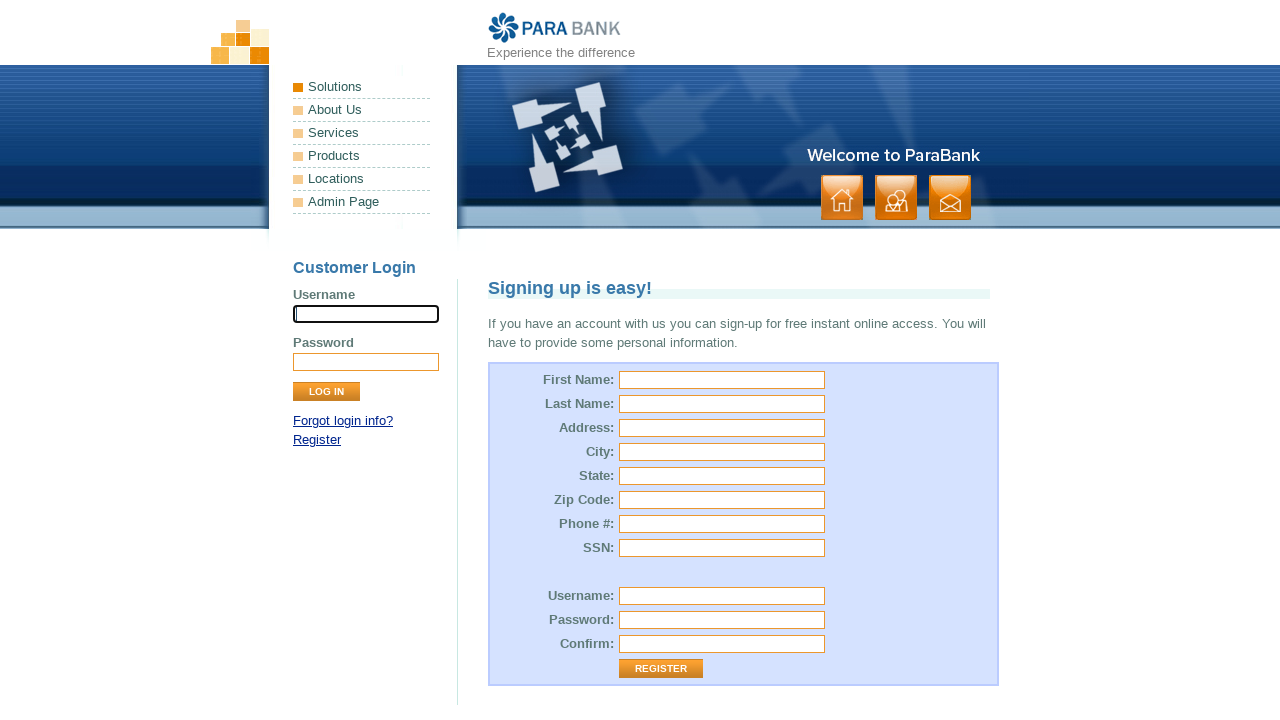

Filled first name field with 'Jazeera' on #customer\.firstName
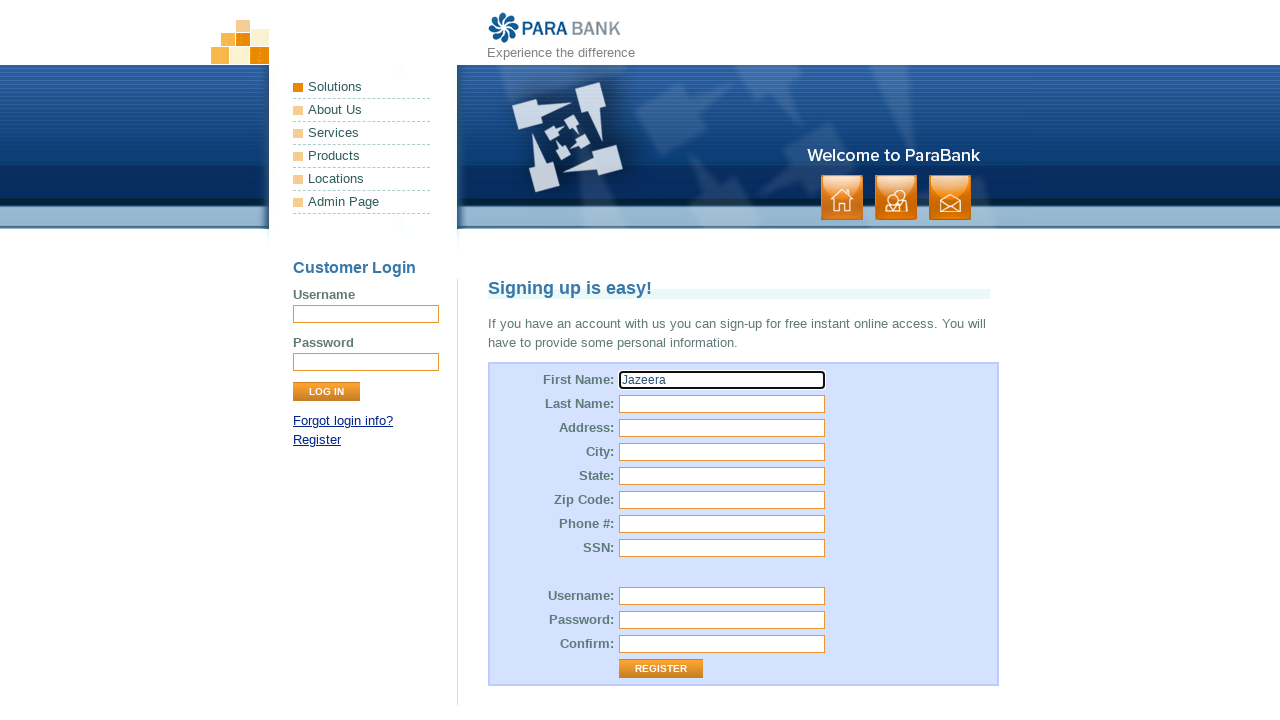

Filled last name field with 'Arin' on #customer\.lastName
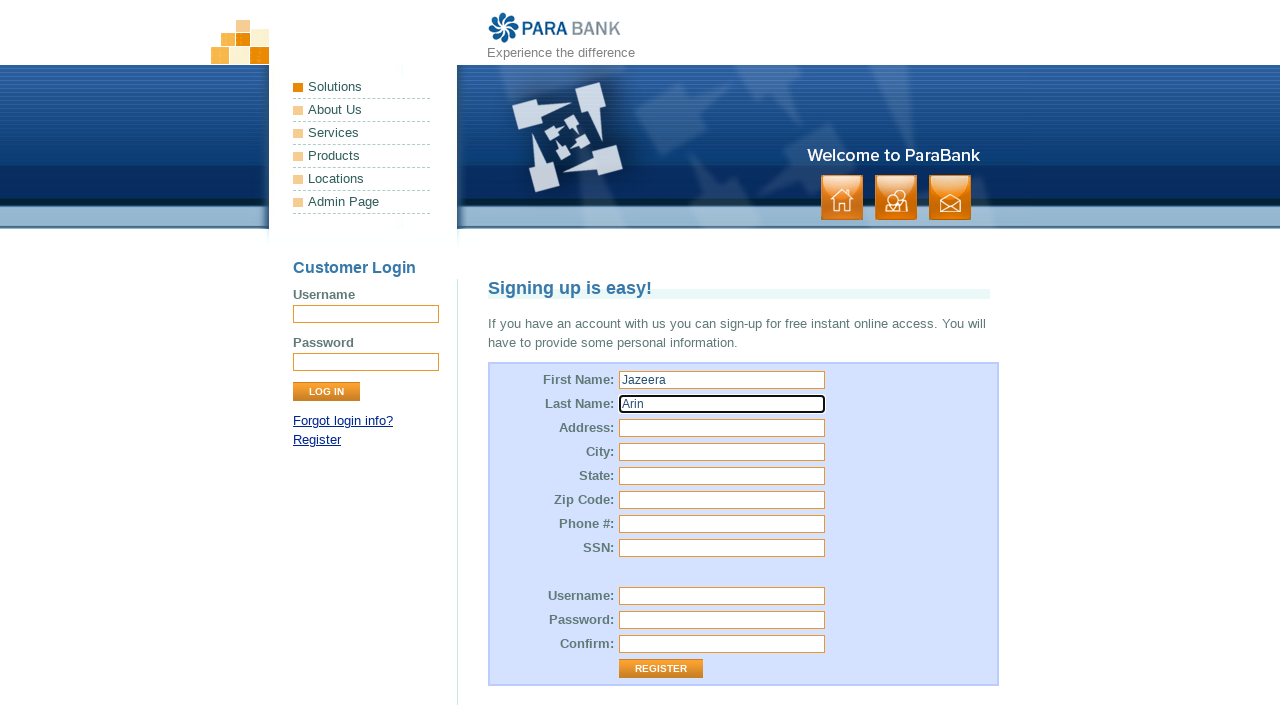

Filled street address field with '24 Wayne street' on #customer\.address\.street
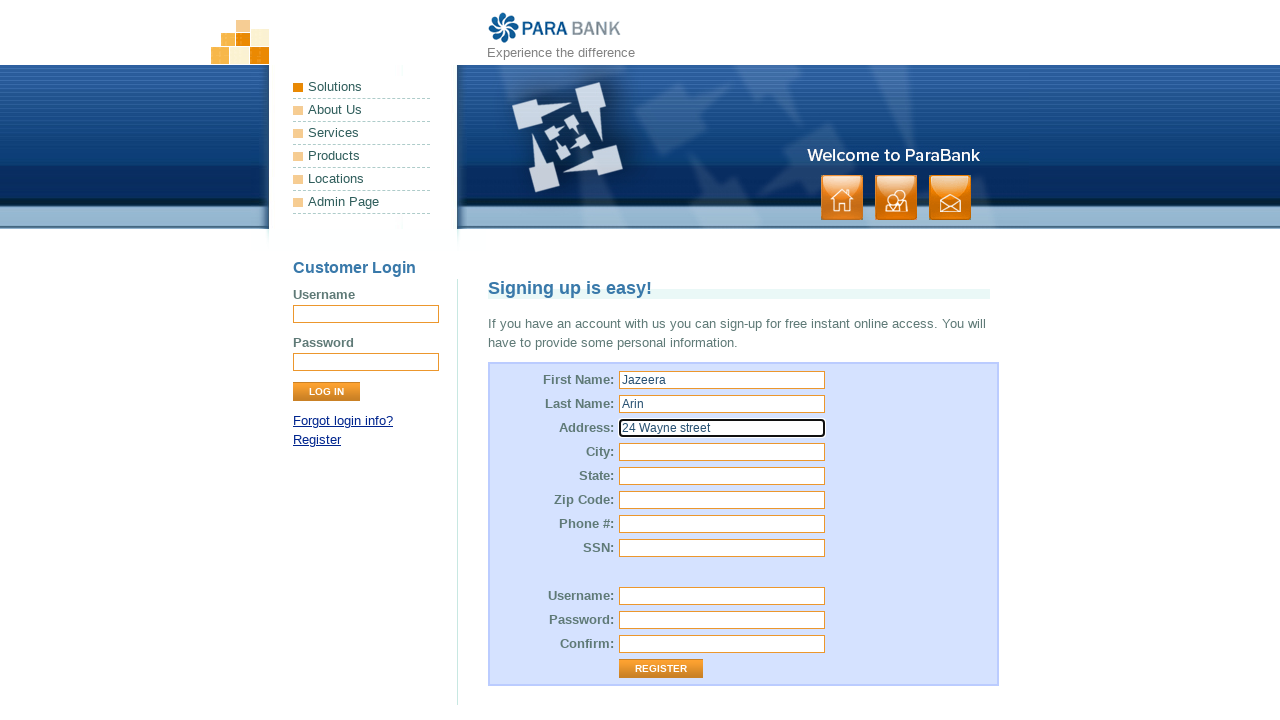

Filled city field with 'Wayne' on #customer\.address\.city
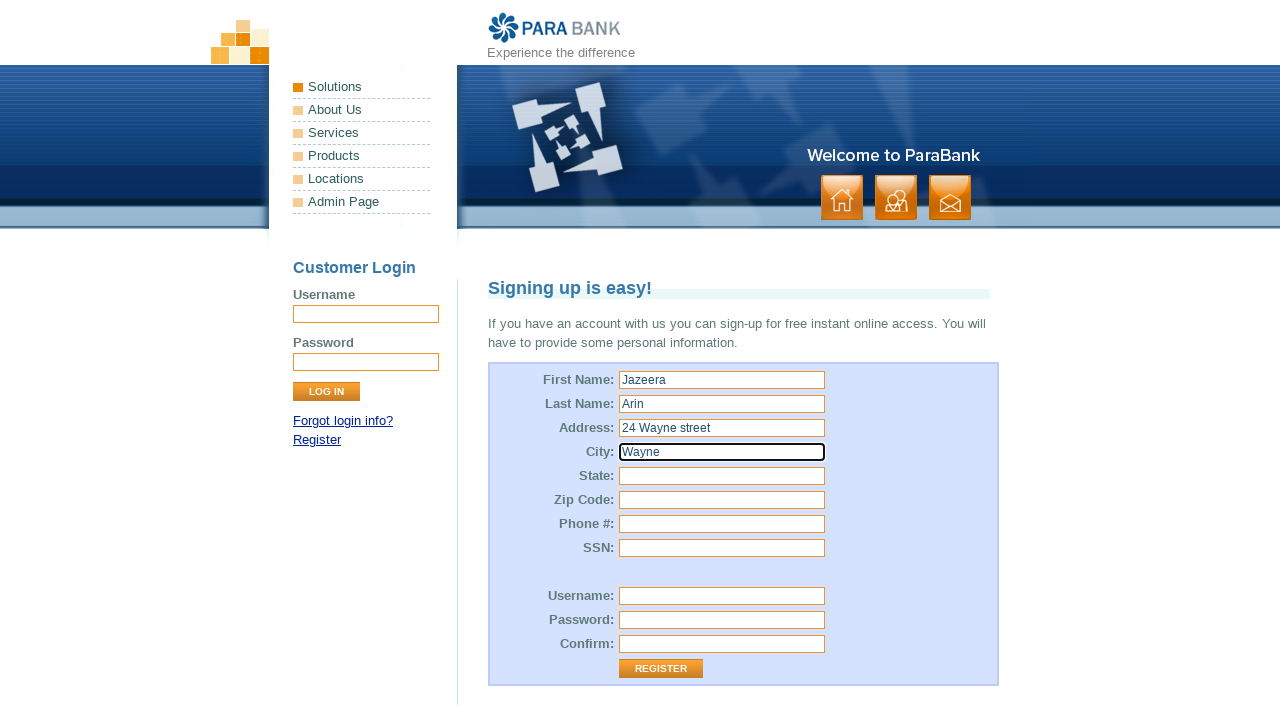

Filled state field with 'NJ' on #customer\.address\.state
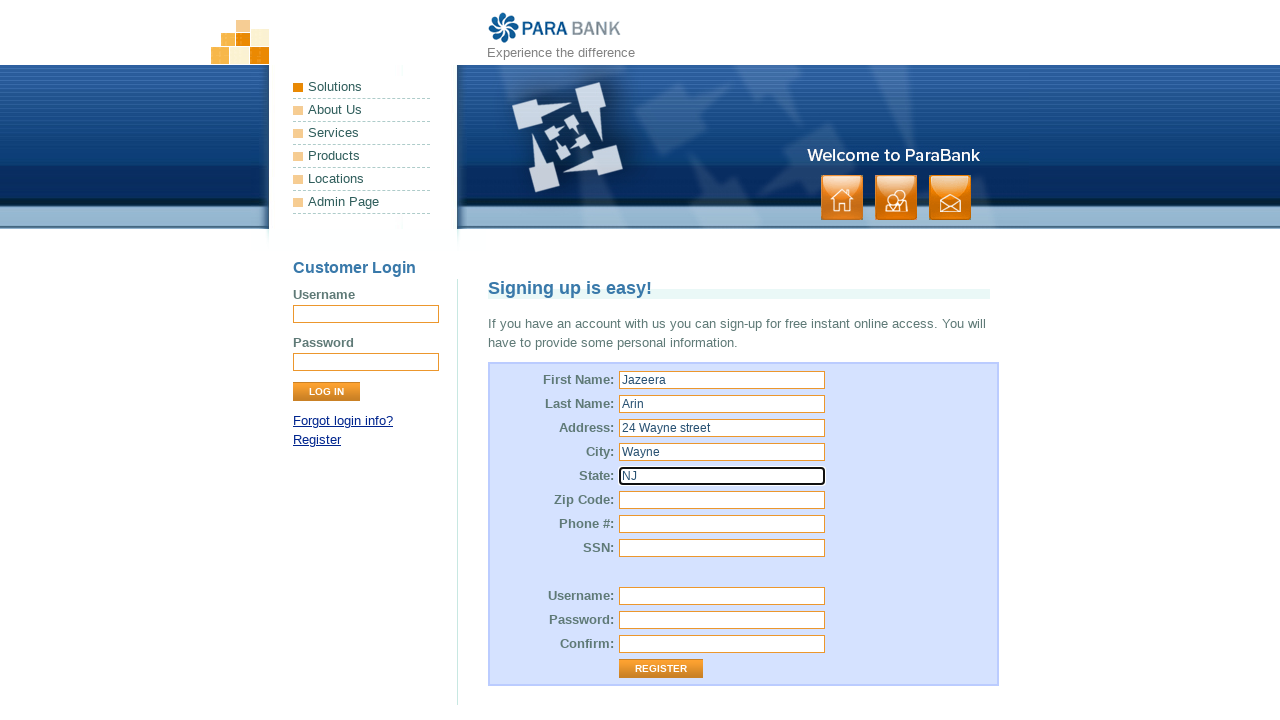

Filled zip code field with '23456' on #customer\.address\.zipCode
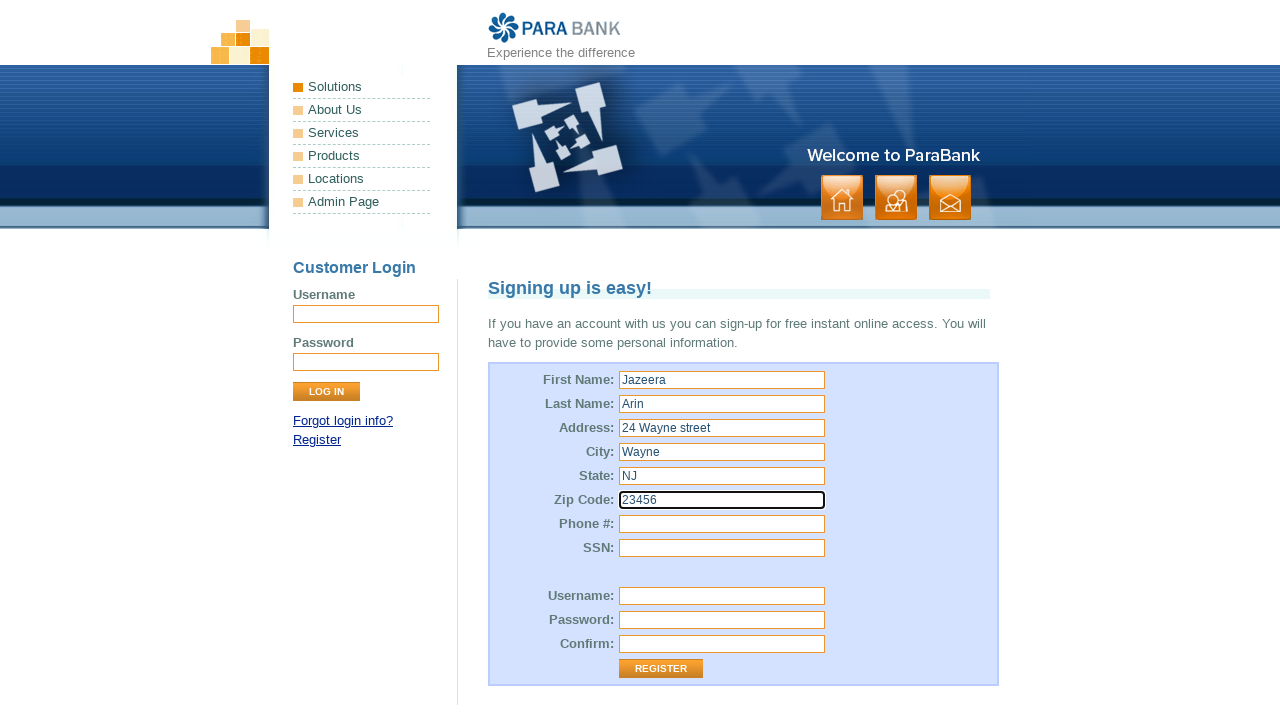

Filled phone number field with '234 563 5665' on #customer\.phoneNumber
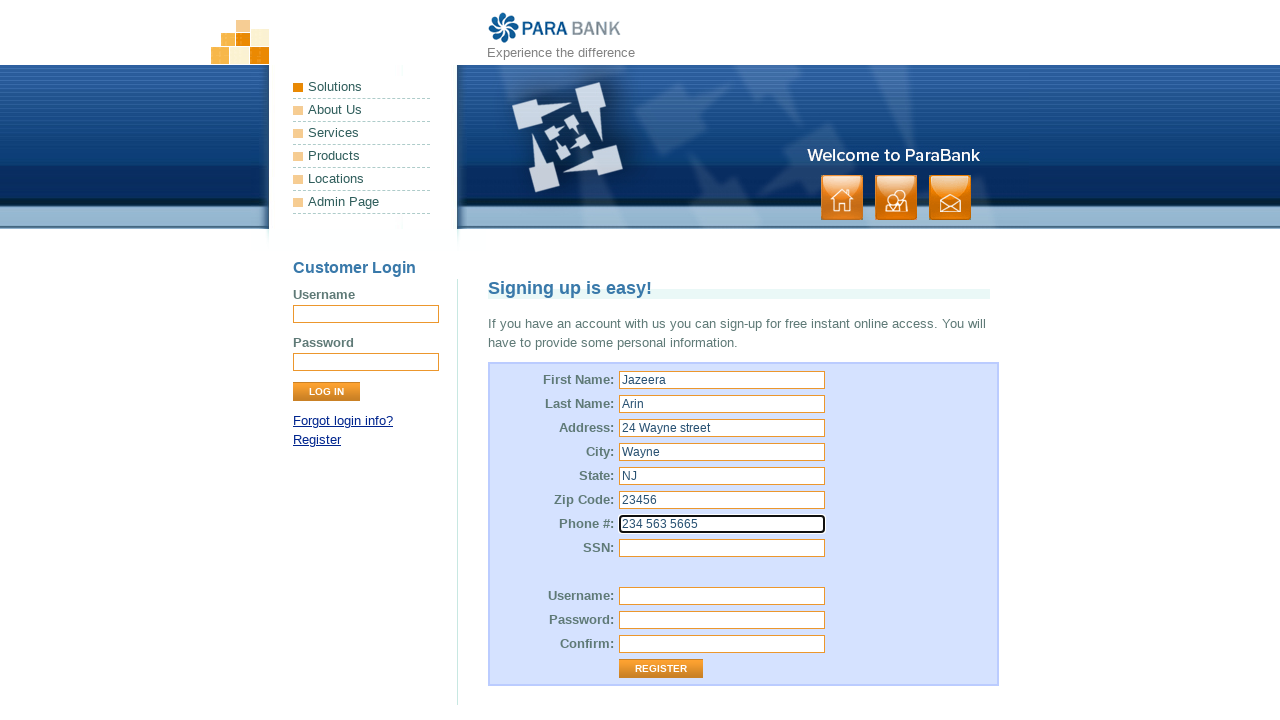

Filled SSN field with '234 563 566' on #customer\.ssn
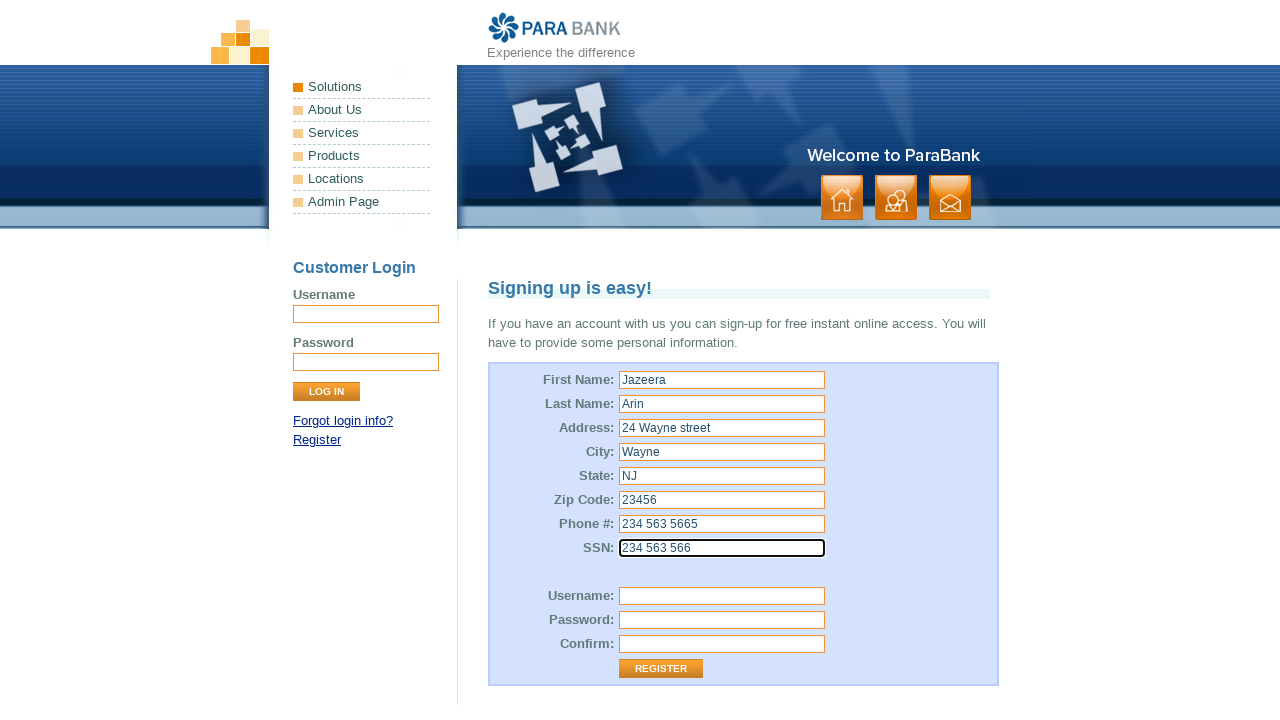

Filled username field with 'Jazeeera' on #customer\.username
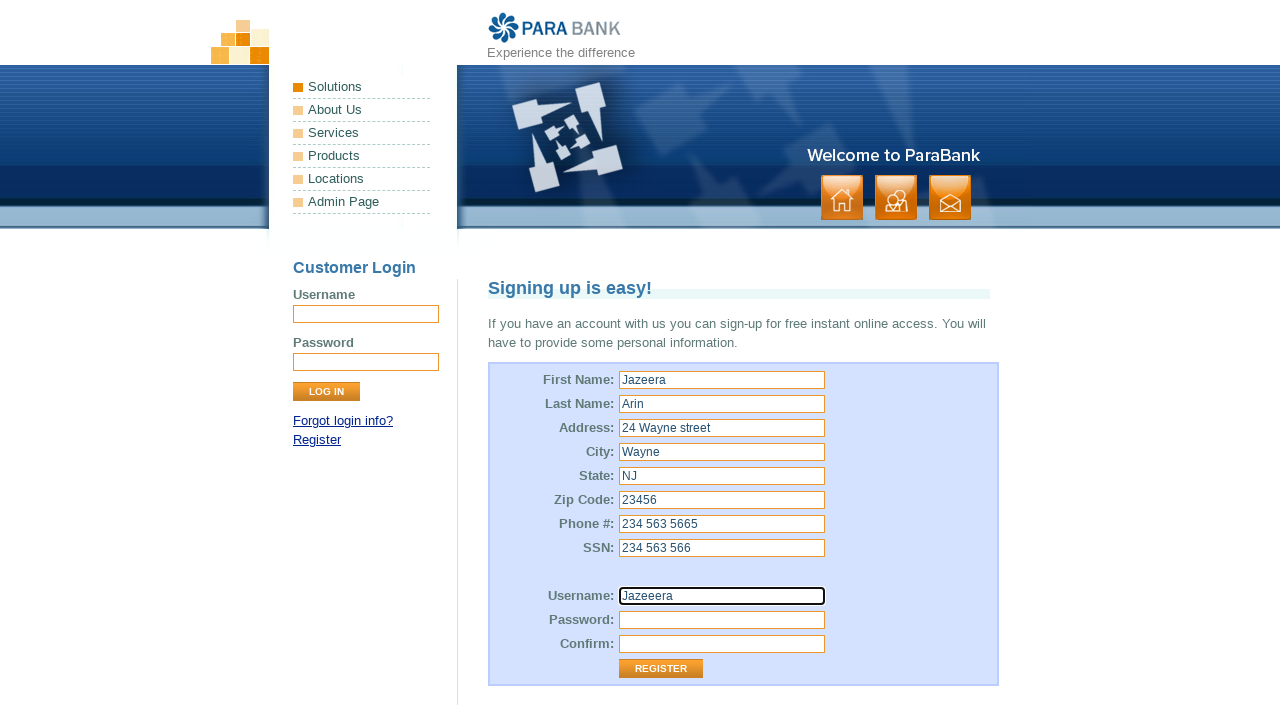

Filled password field with 'qwerty123' on #customer\.password
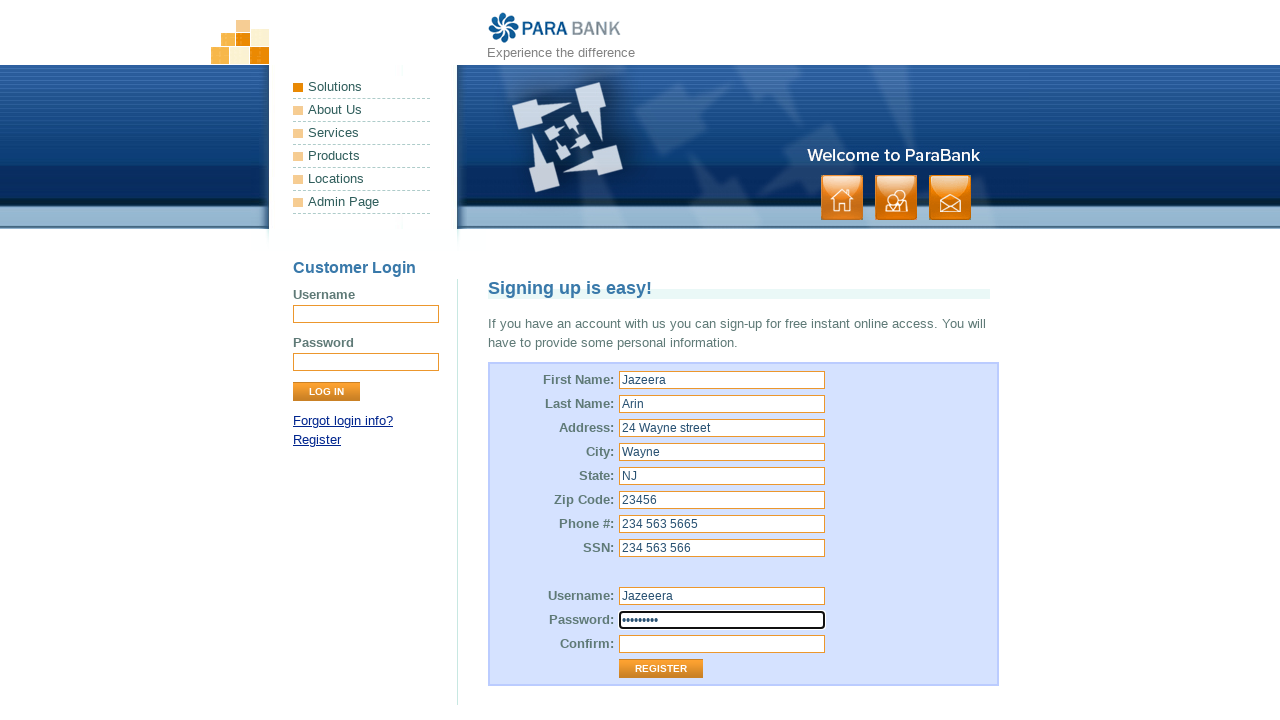

Filled repeated password field with 'qwerty123' on #repeatedPassword
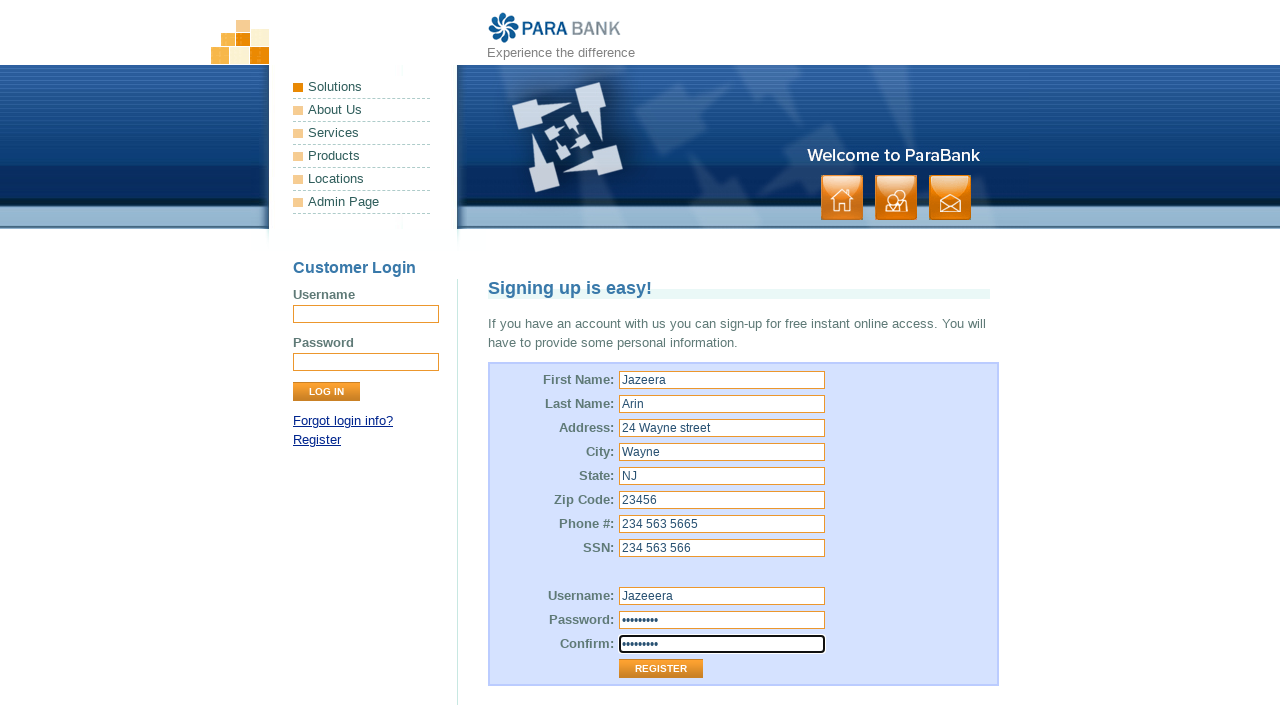

Clicked Register button to submit the registration form at (661, 669) on input[type='submit'][value='Register']
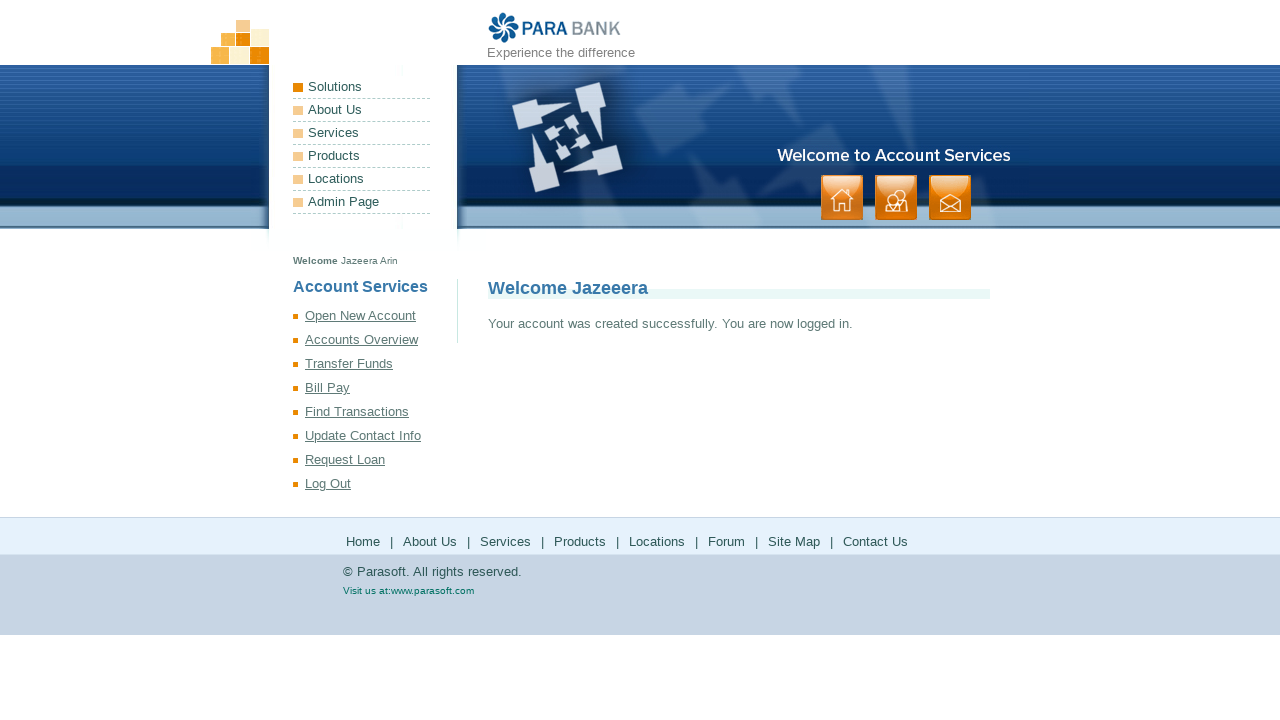

Welcome message appeared confirming successful account creation
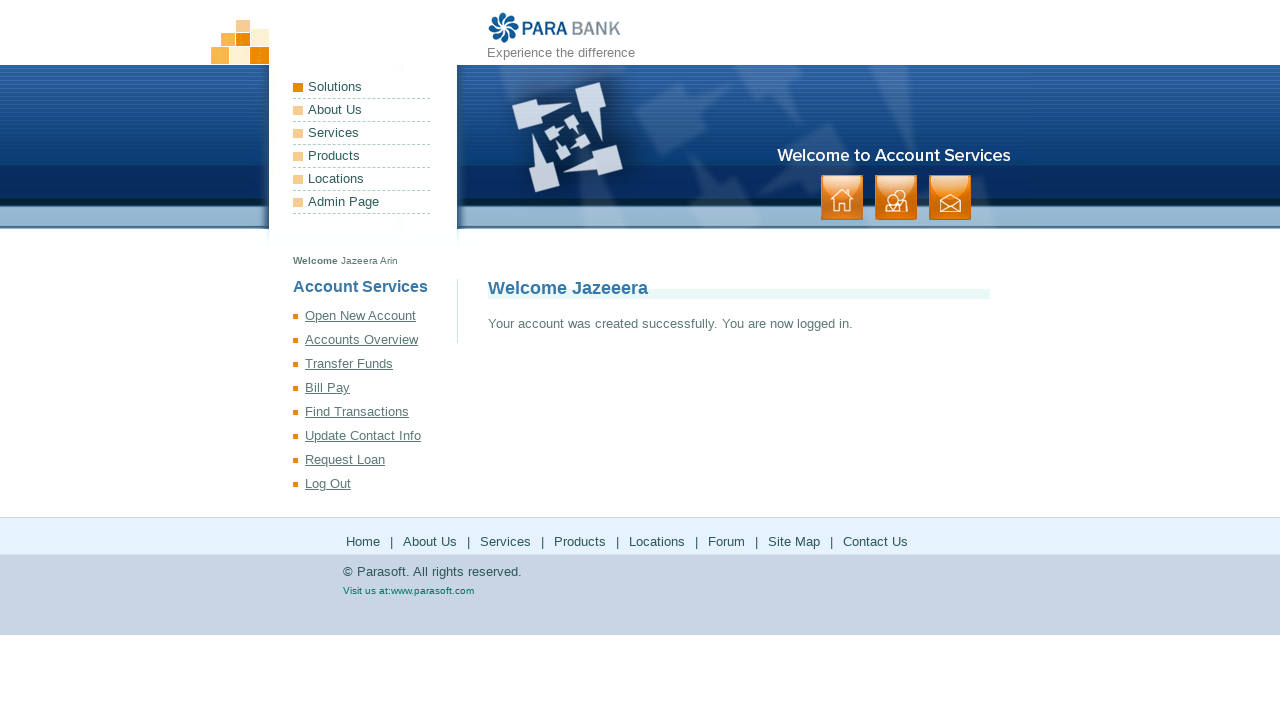

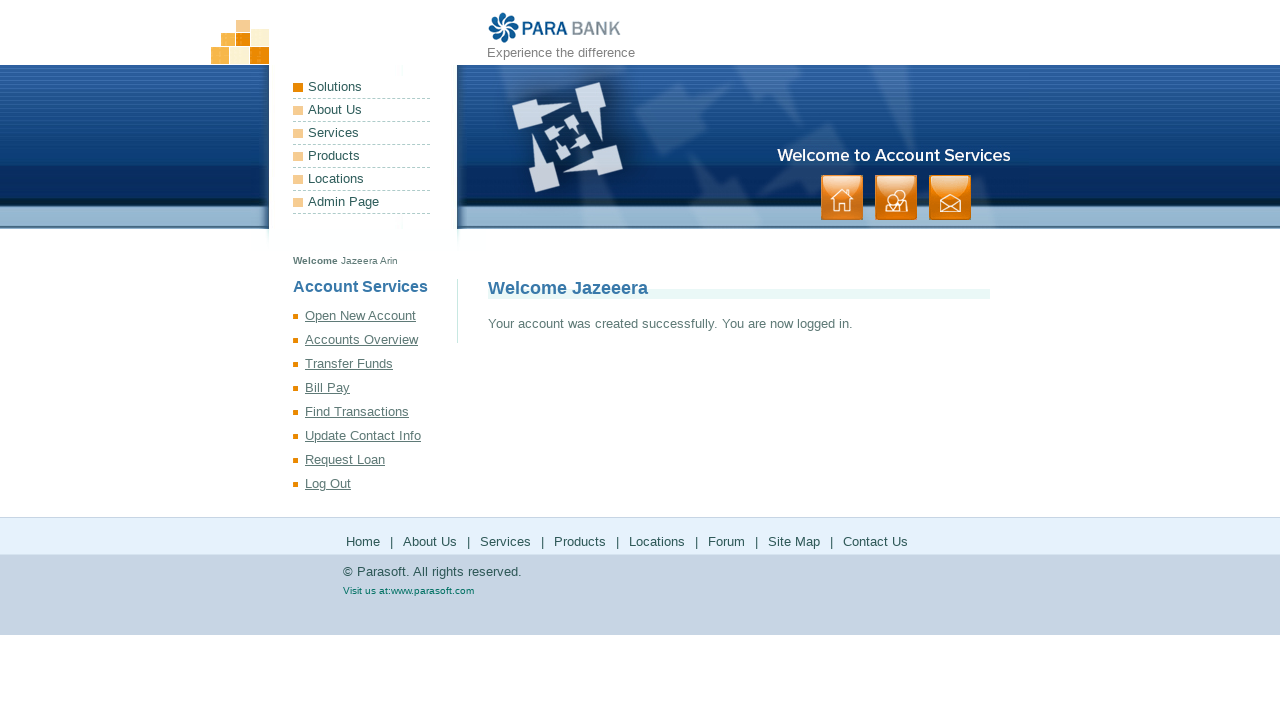